Tests a text box form by filling in user name, email, current address, and permanent address fields, then submitting and verifying the output contains the expected data

Starting URL: https://demoqa.com/text-box

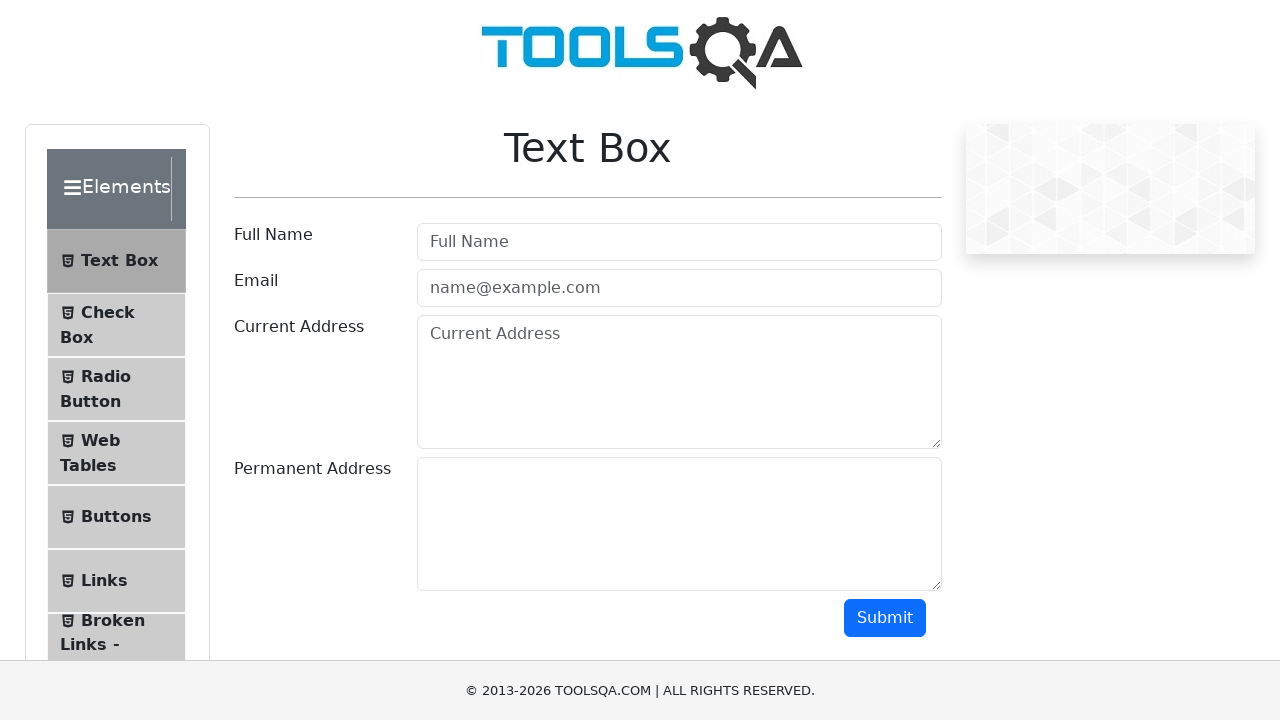

Filled user name field with 'Miguel' on #userName
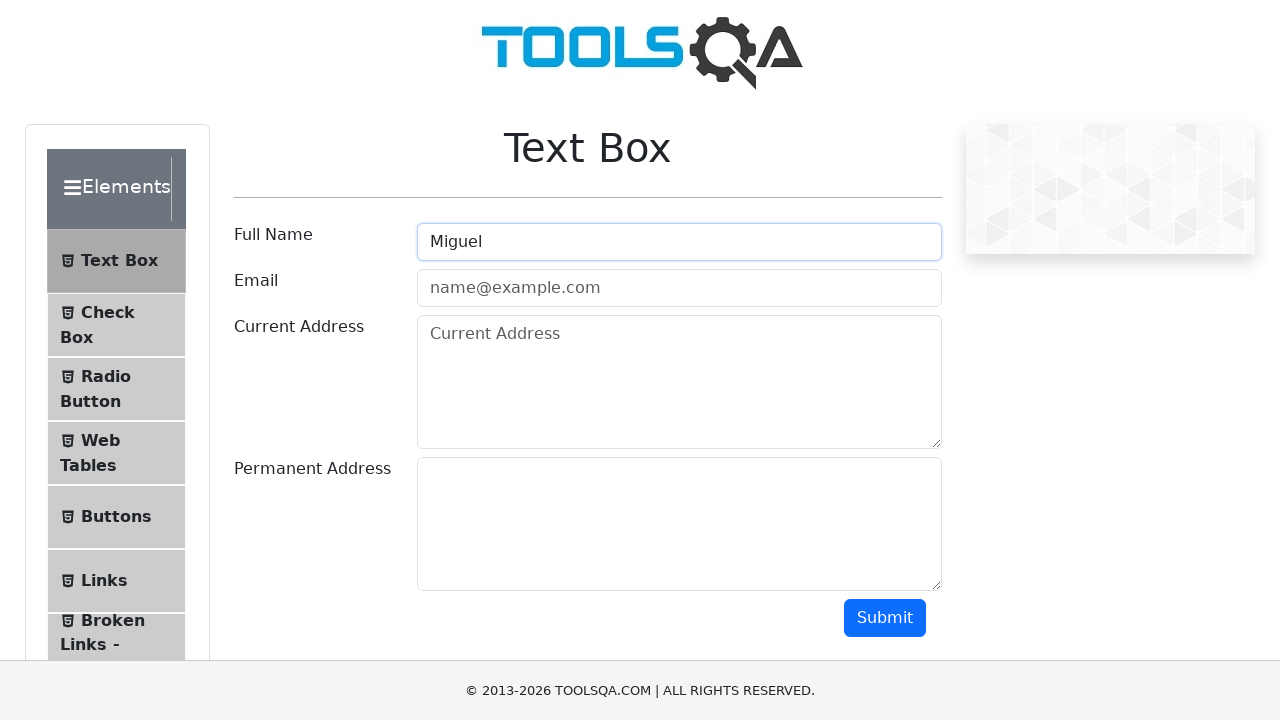

Filled email field with 'miguel17@correo.com' on #userEmail
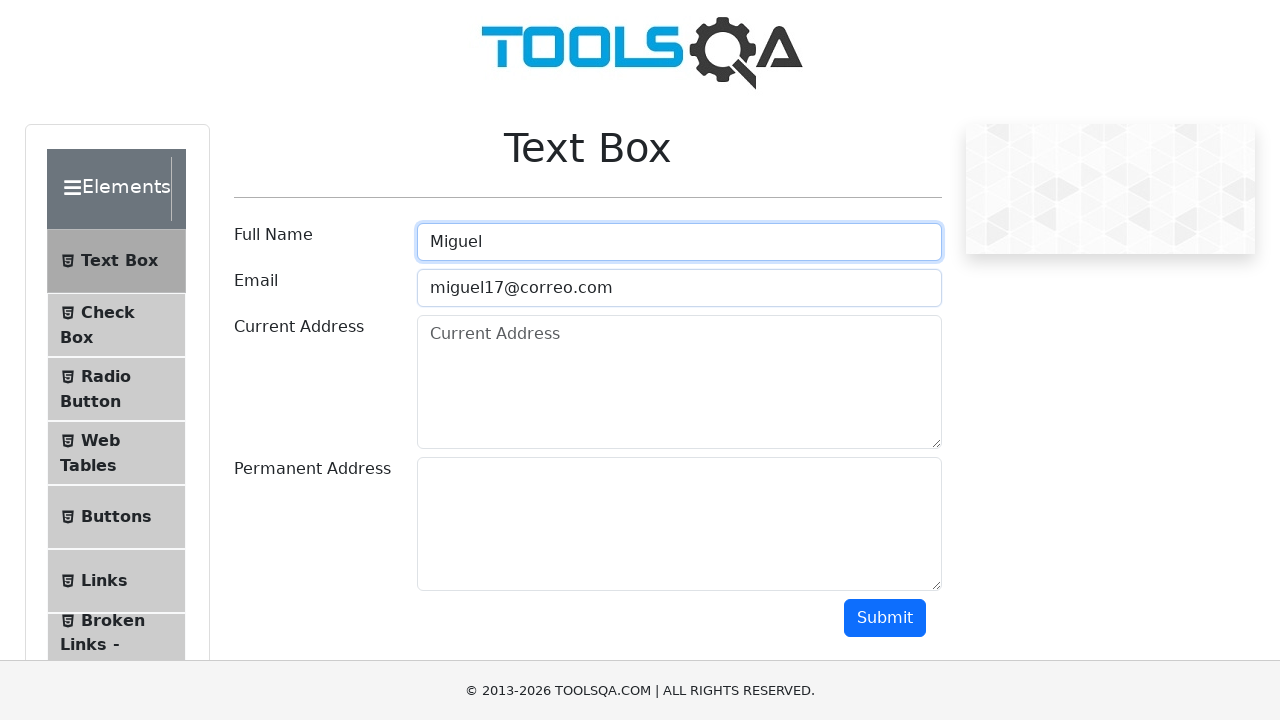

Filled current address field with 'Donde el Diablo dejo el trinche' on #currentAddress
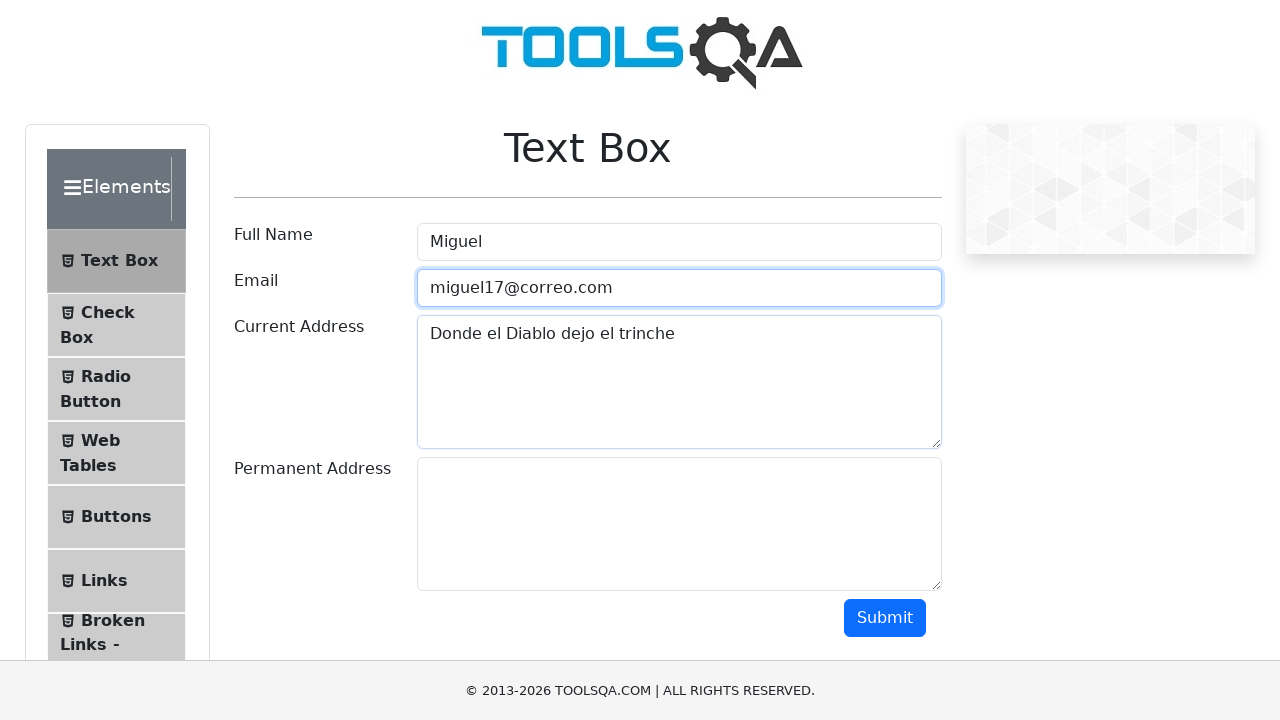

Filled permanent address field with 'Casita de Dios' on #permanentAddress
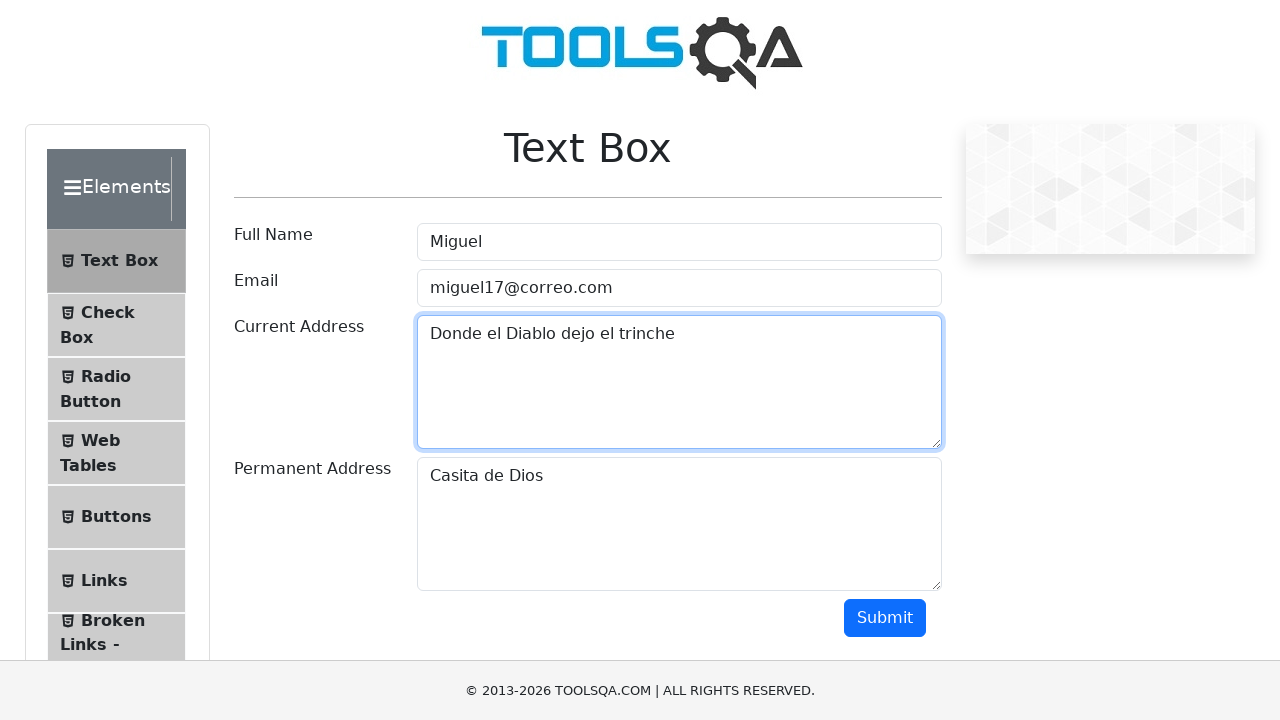

Clicked submit button to submit the form at (885, 618) on #submit
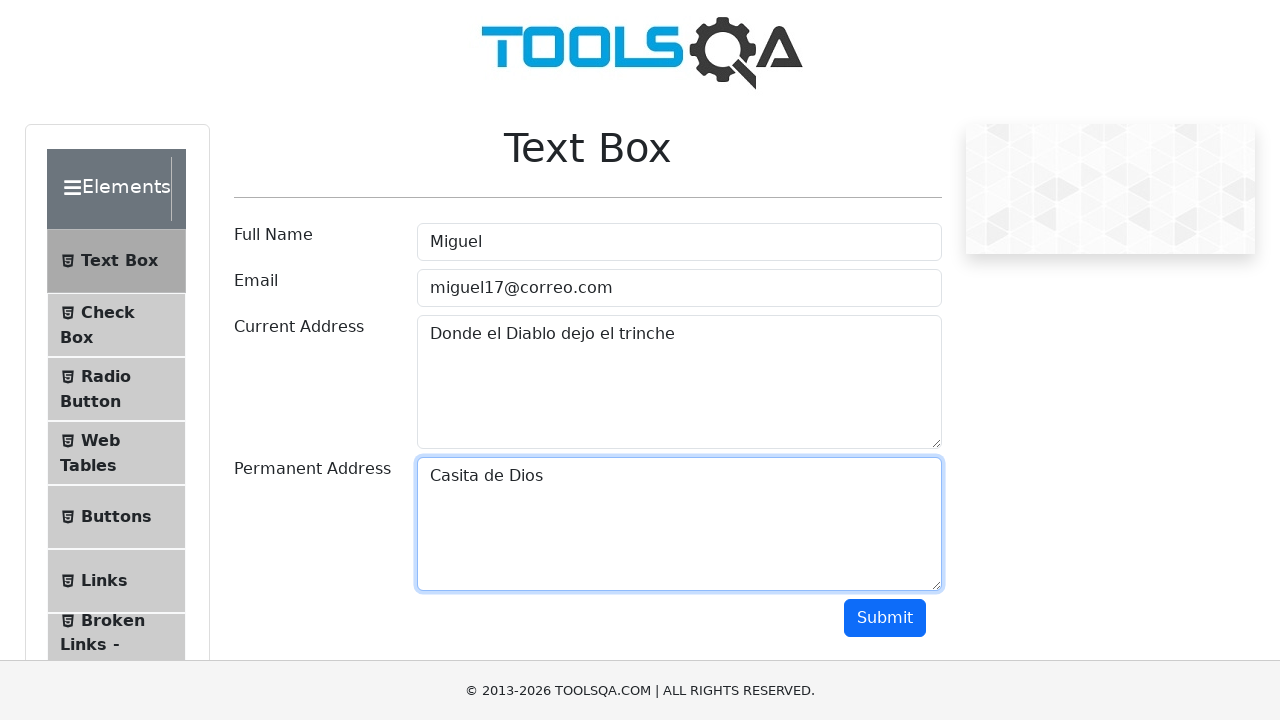

Output element appeared after form submission
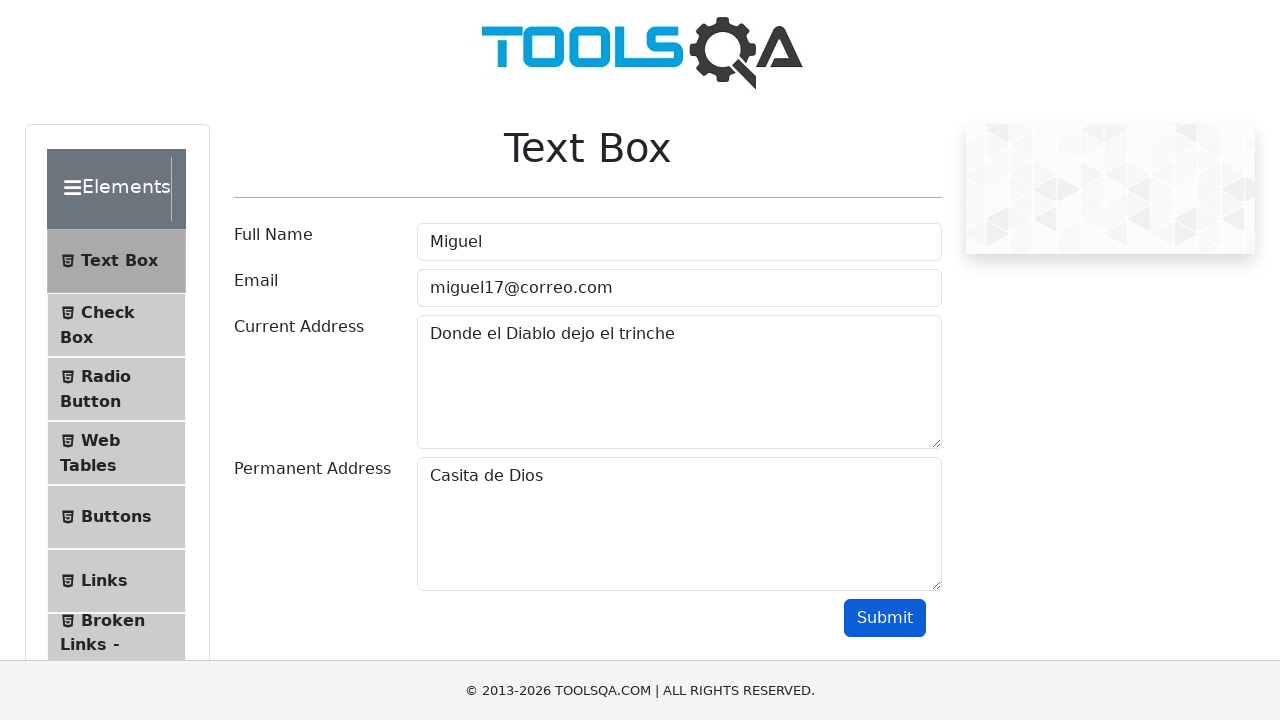

Name field appeared in the output section
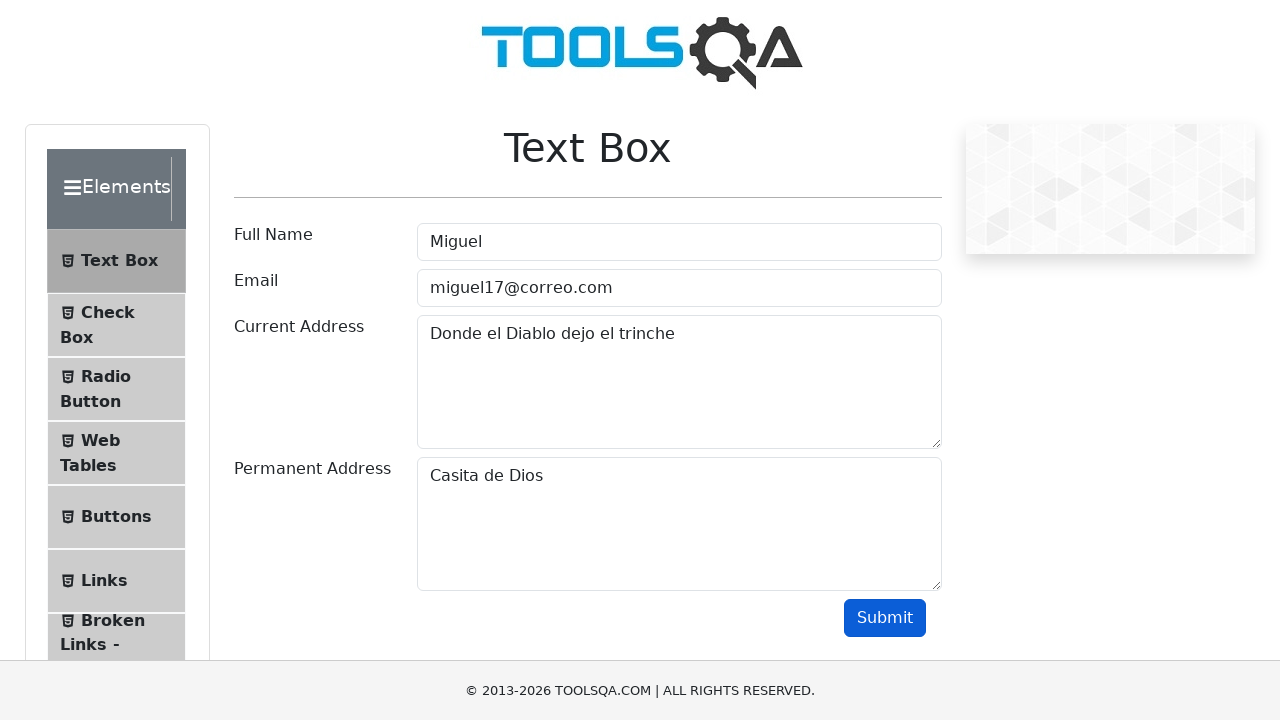

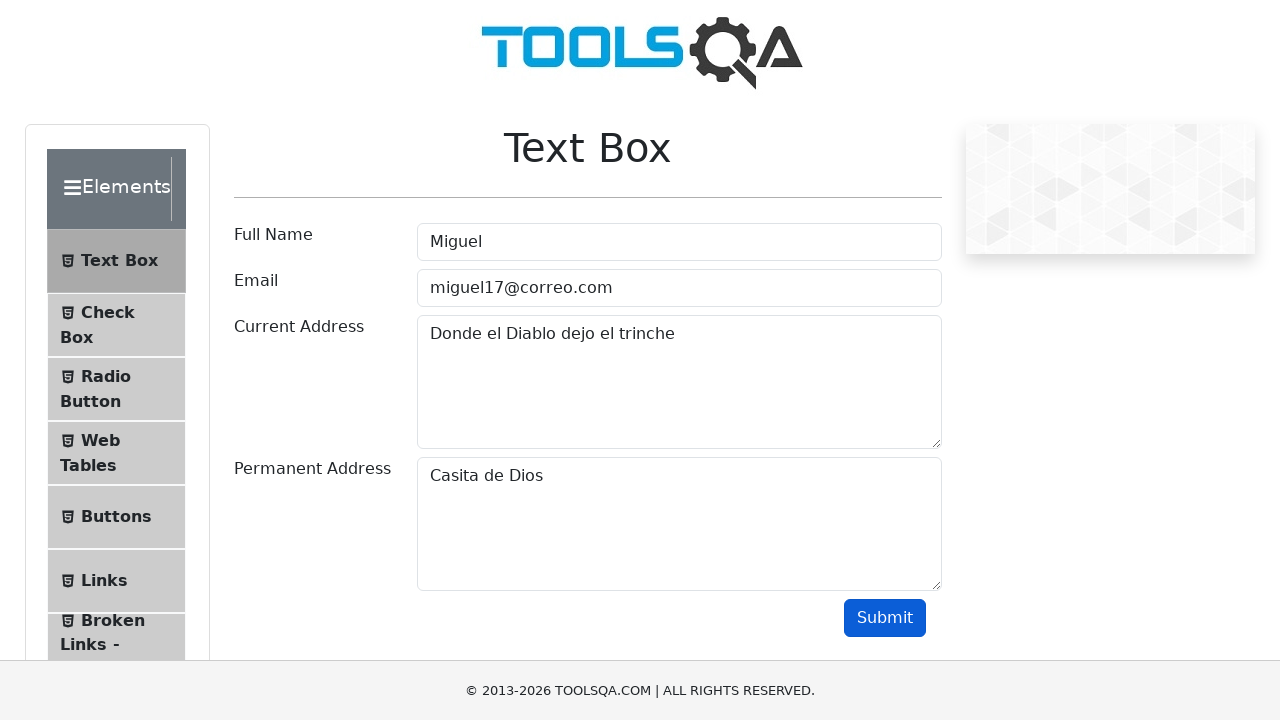